Navigates to the TestFire demo banking site and clicks on the Online Banking Login link to access the login page

Starting URL: http://demo.testfire.net/

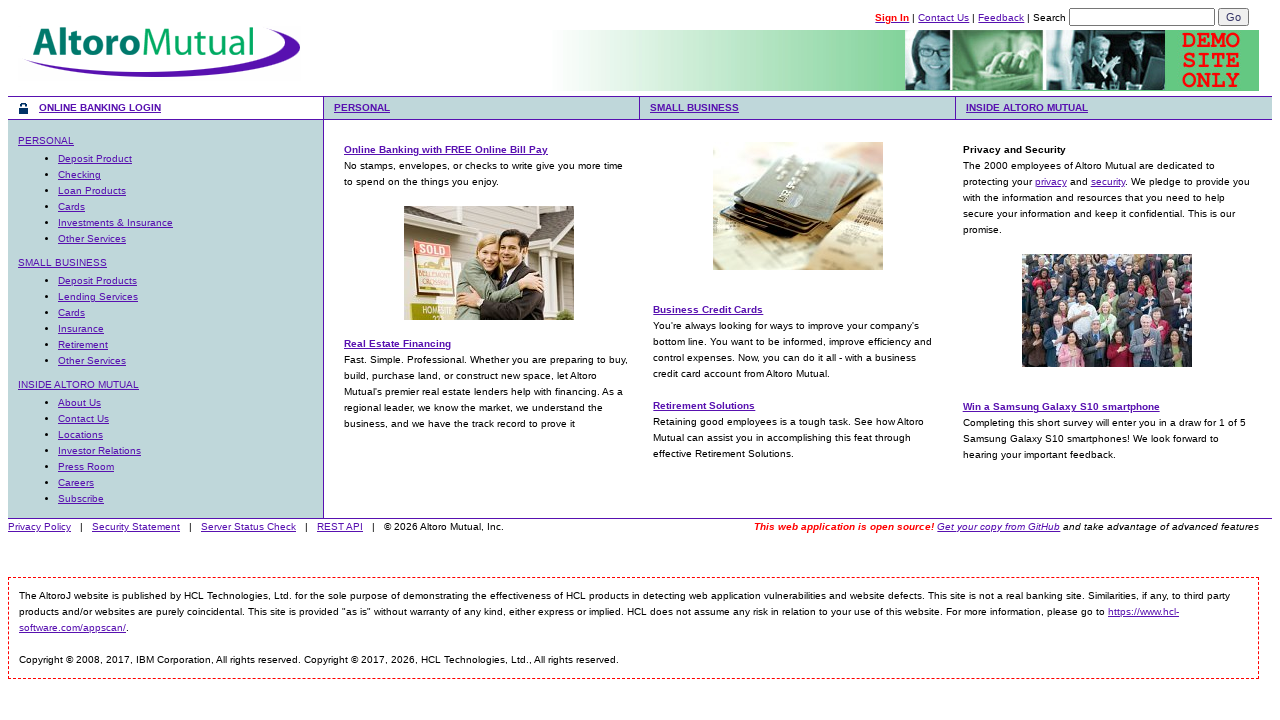

Clicked on the Online Banking Login link at (100, 108) on text=ONLINE BANKING LOGIN
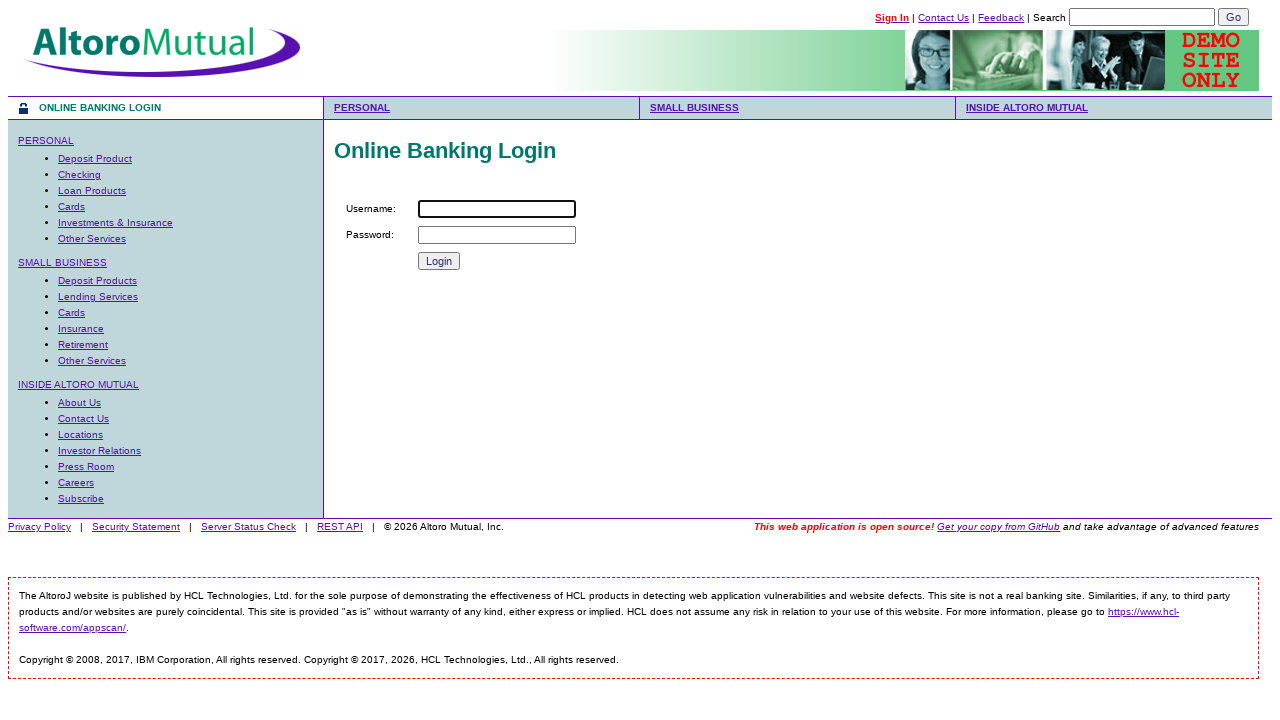

Waited for page to load (networkidle state)
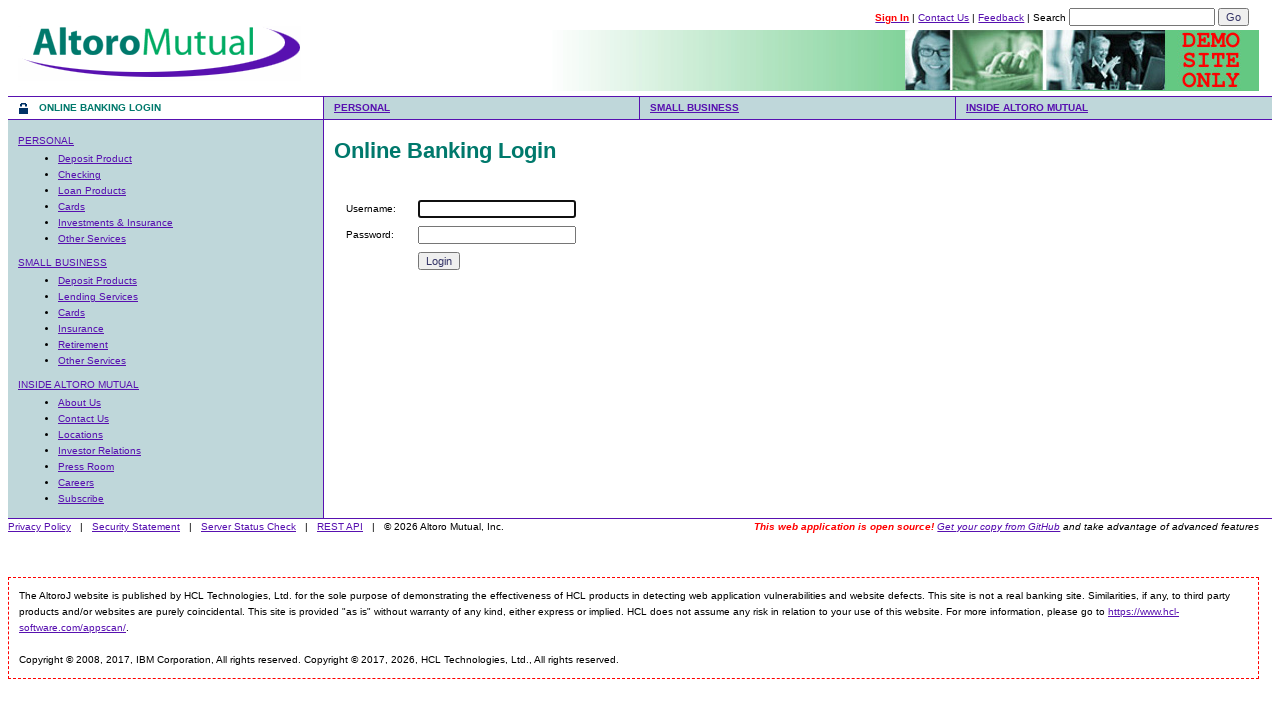

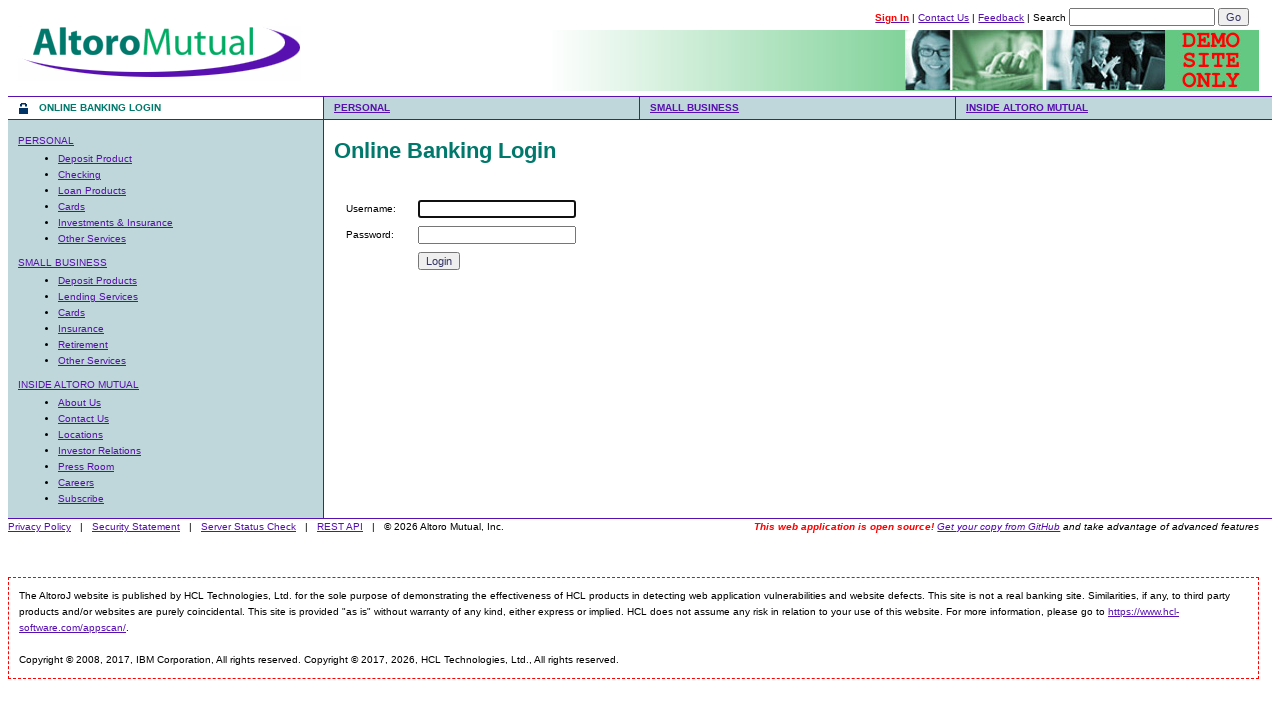